Navigates to example.com, finds an anchor element, and clicks on it to test basic ElementHandle click functionality

Starting URL: https://example.com

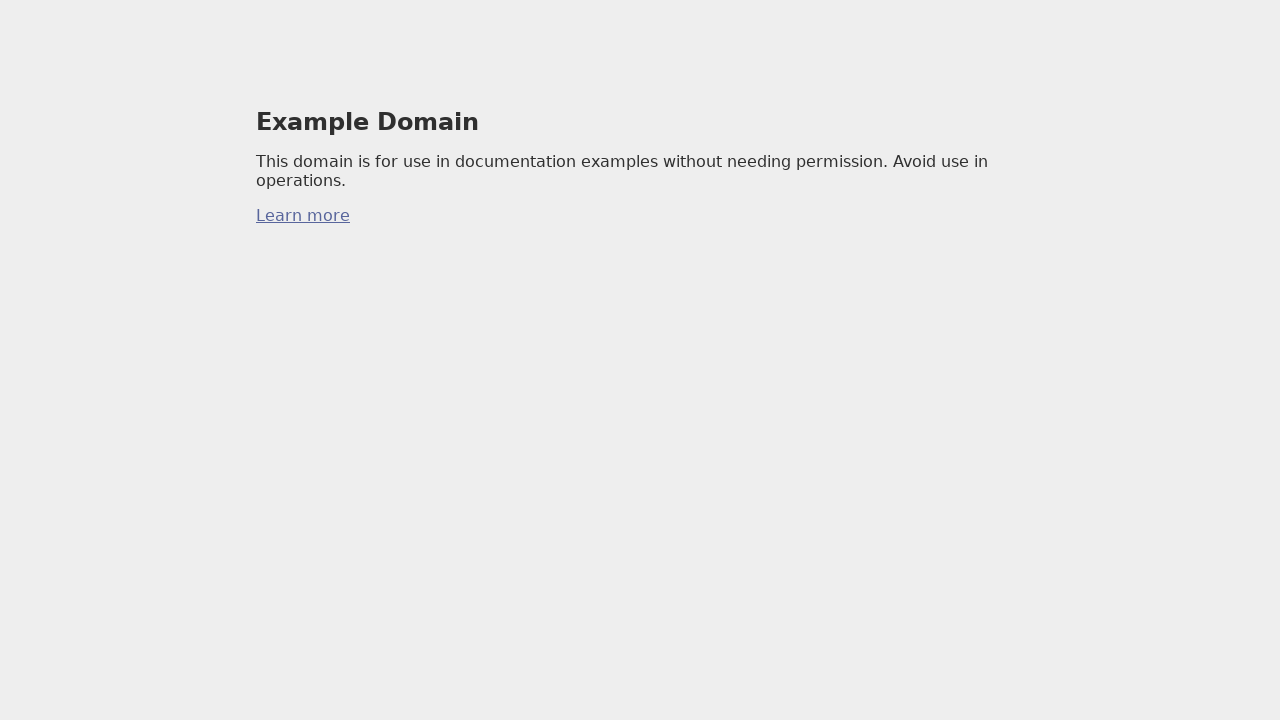

Found first anchor element on the page
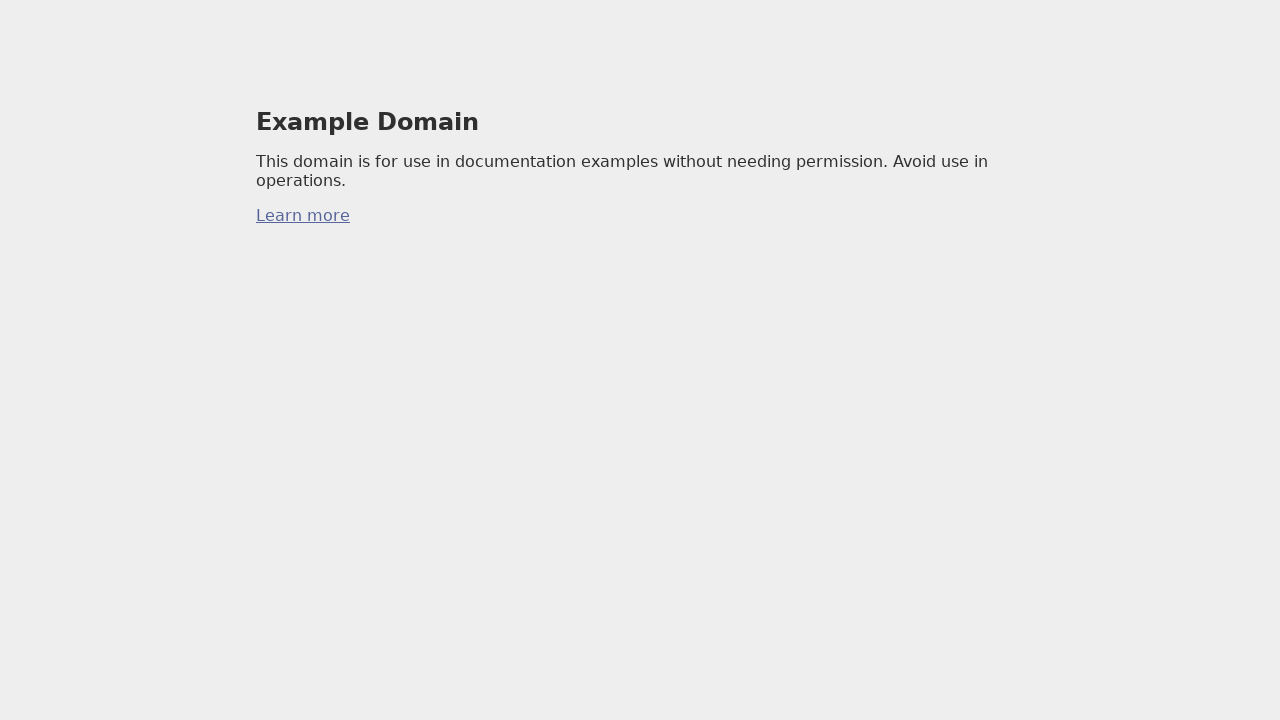

Clicked the anchor element
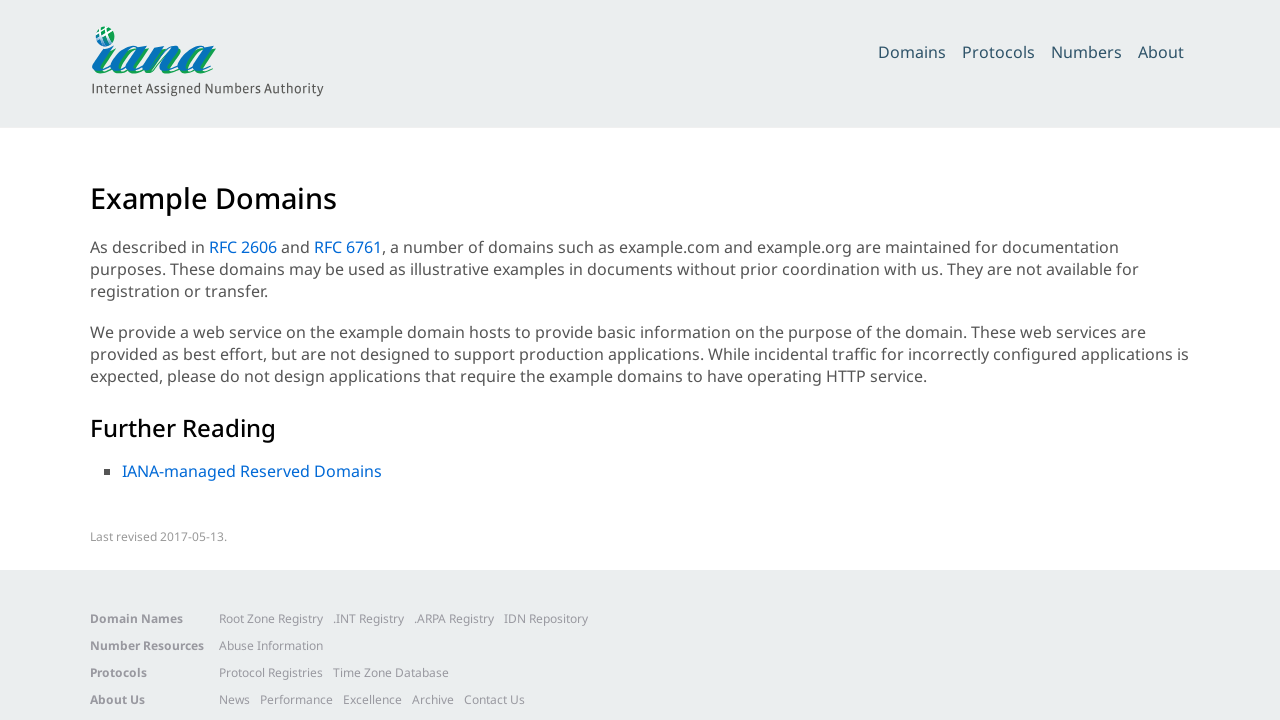

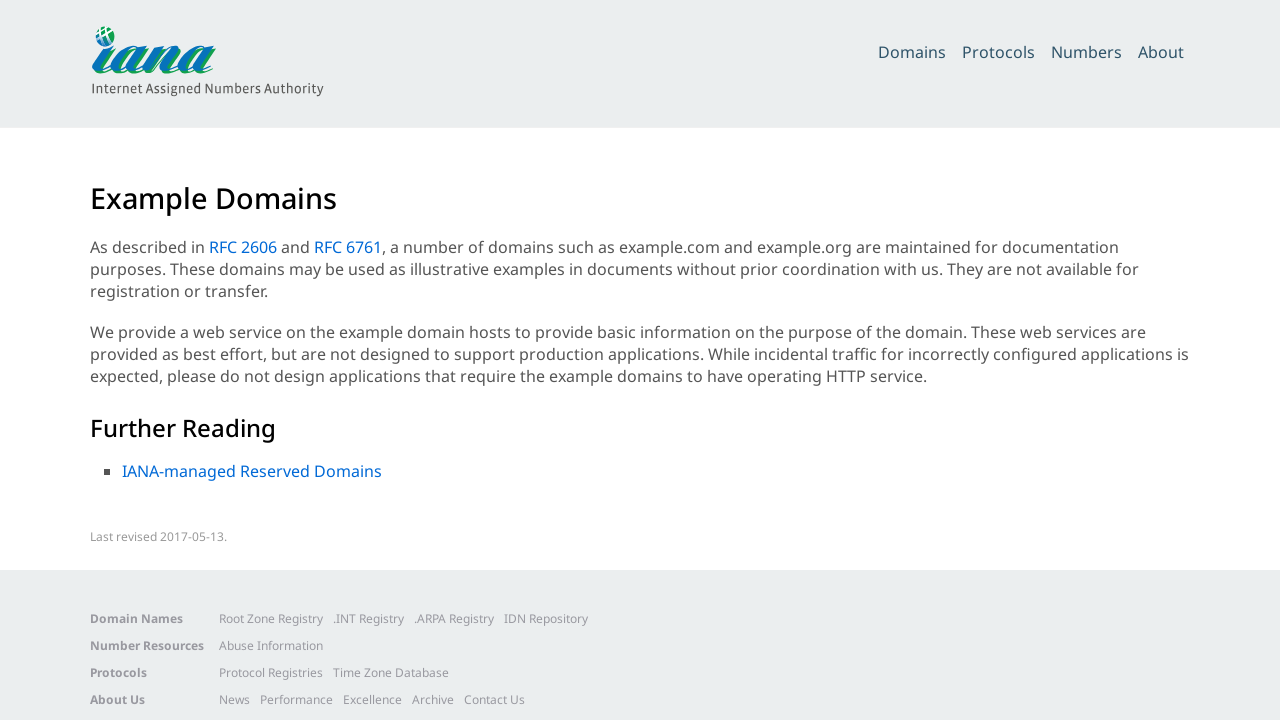